Navigates to the Woodland Worldwide shoes website homepage and verifies the page loads successfully.

Starting URL: https://www.woodlandworldwide.com/

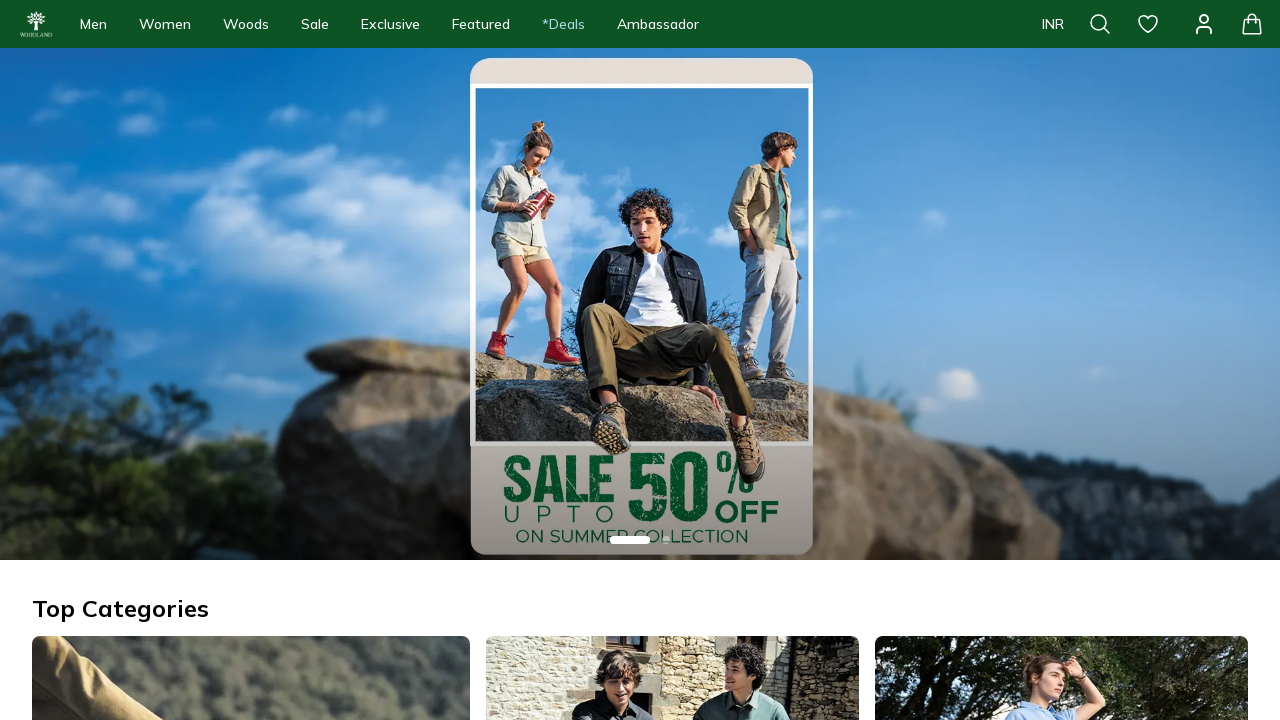

Waited for DOM content to load on Woodland Worldwide homepage
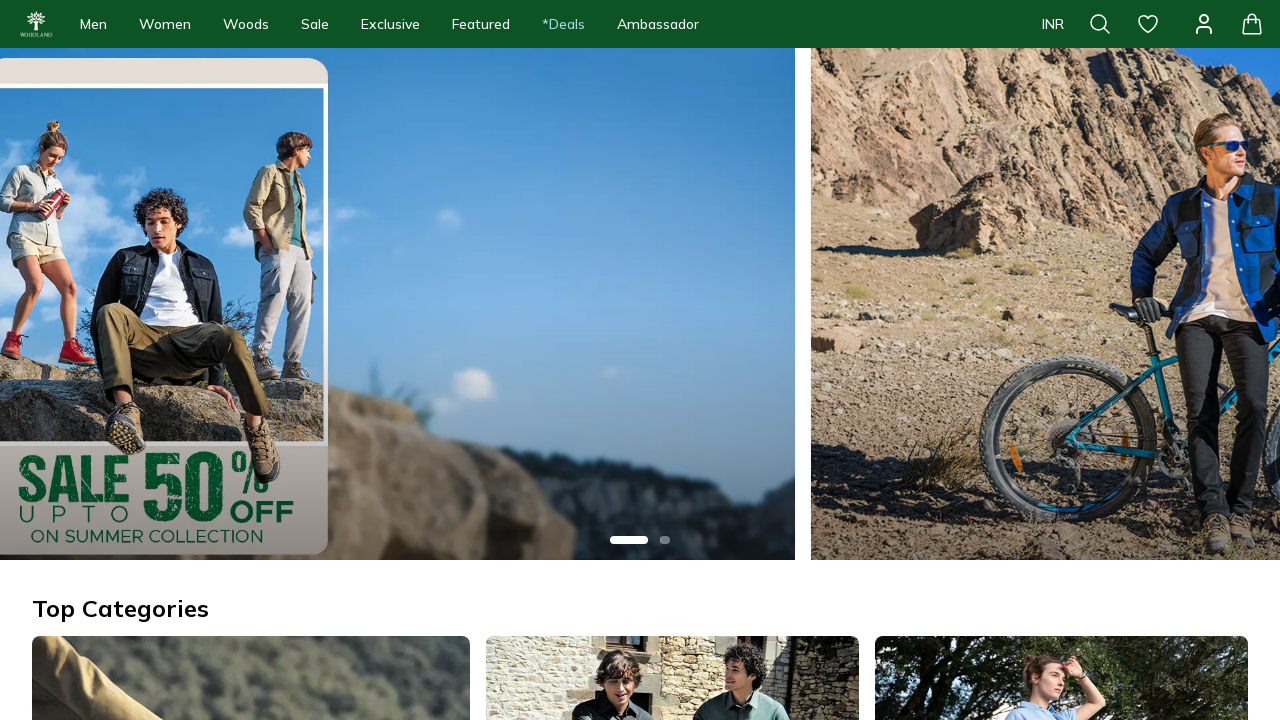

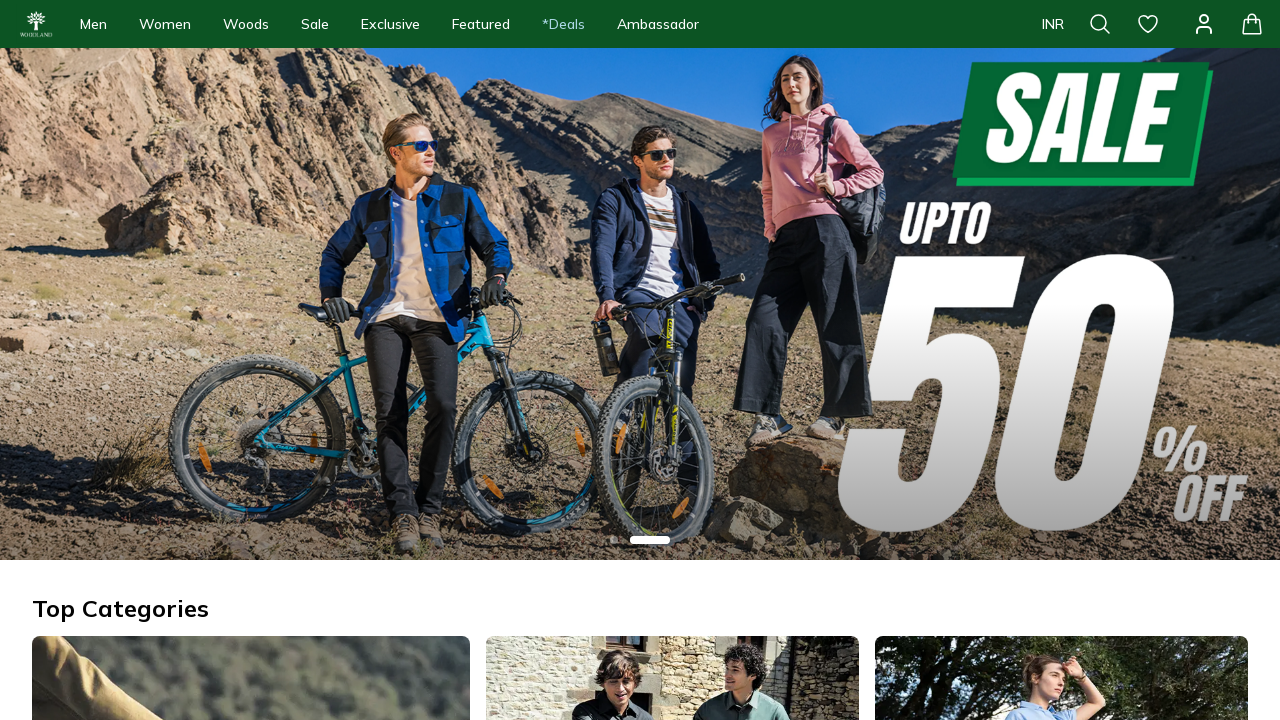